Tests cinema form by entering data and verifying checkbox count

Starting URL: https://lm.skillbox.cc/qa_tester/module07/practice3/

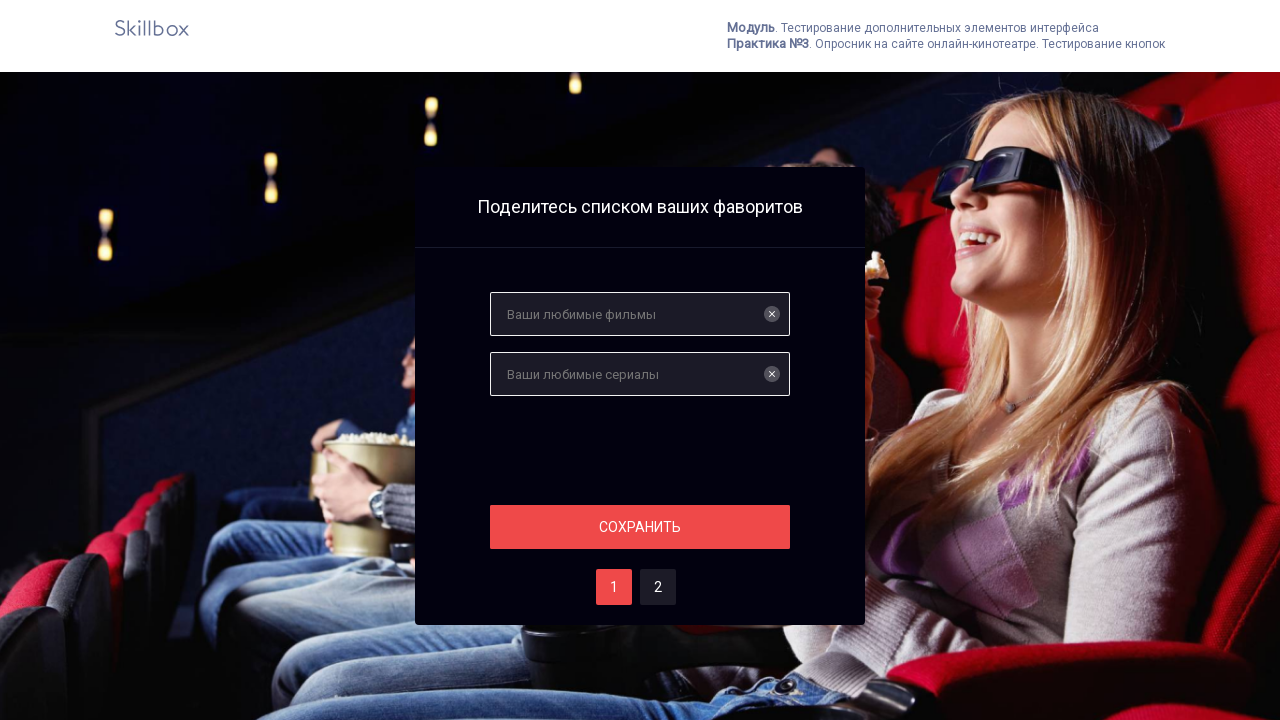

Filled film name field with 'Friends' on input[name='films']
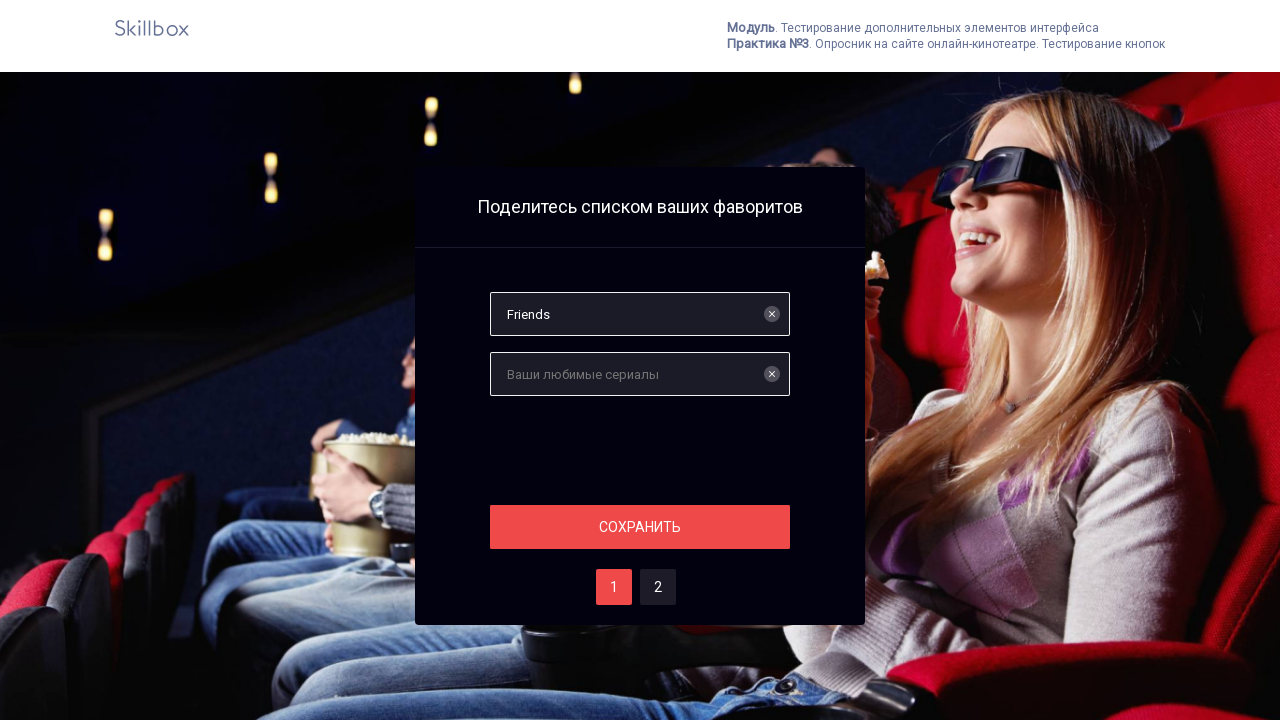

Filled serial name field with 'Tor' on #serials
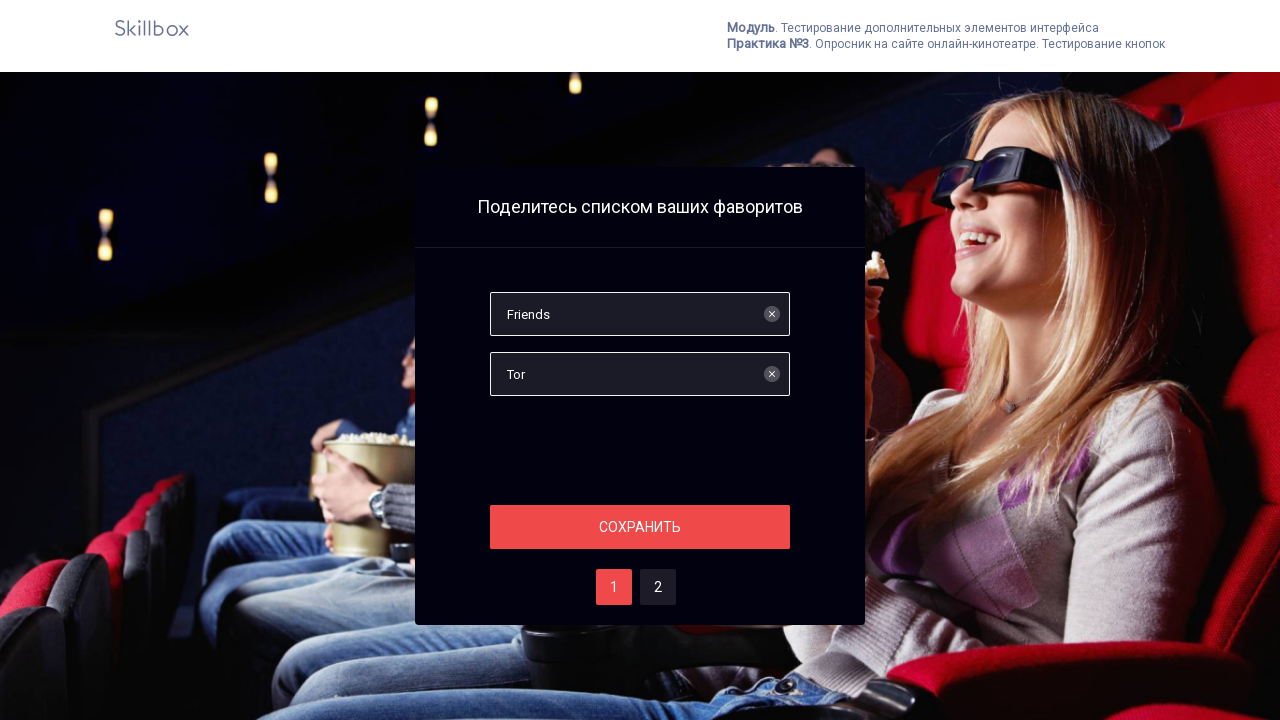

Clicked section button at (640, 527) on .section__button
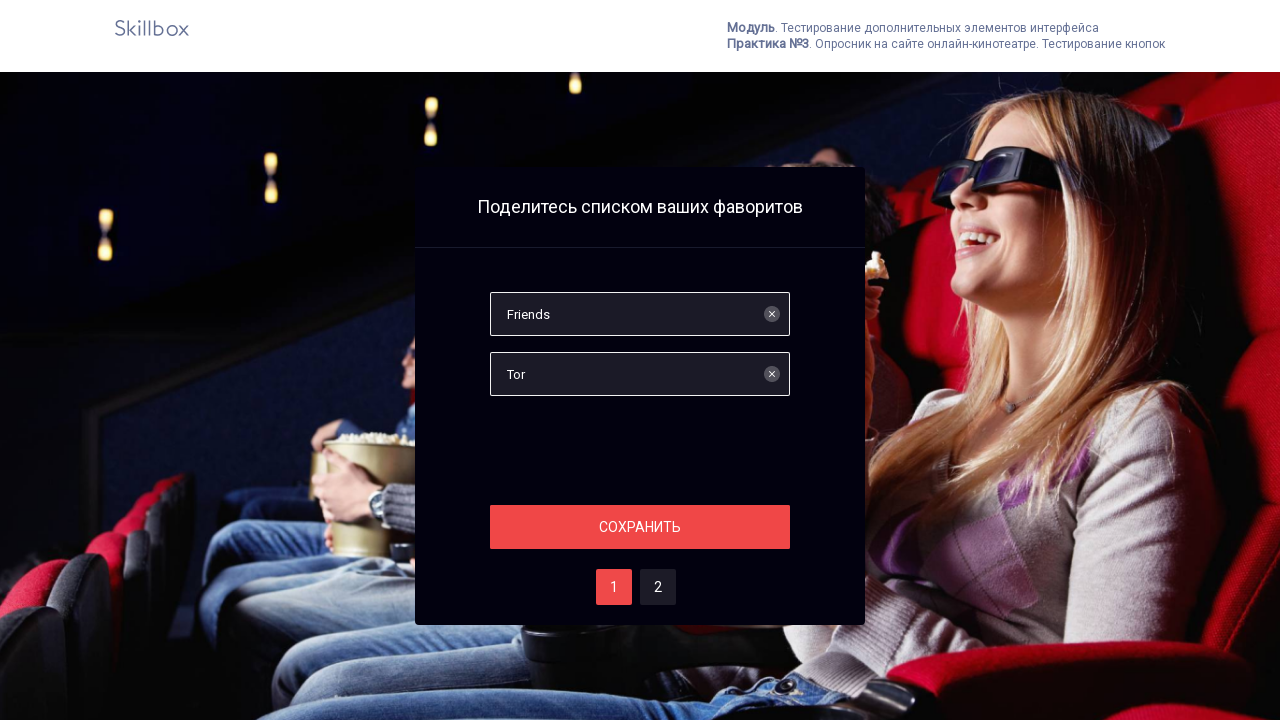

Clicked second option checkbox at (658, 587) on #two
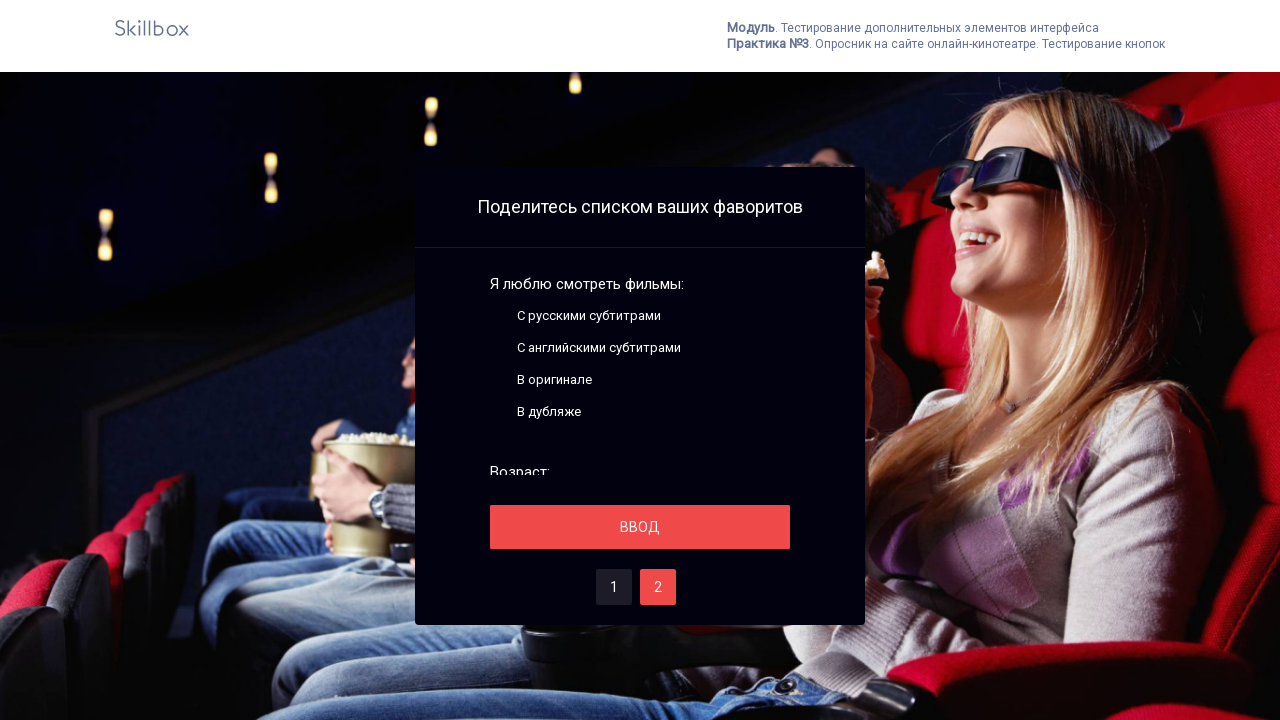

Located all checkboxes on the page
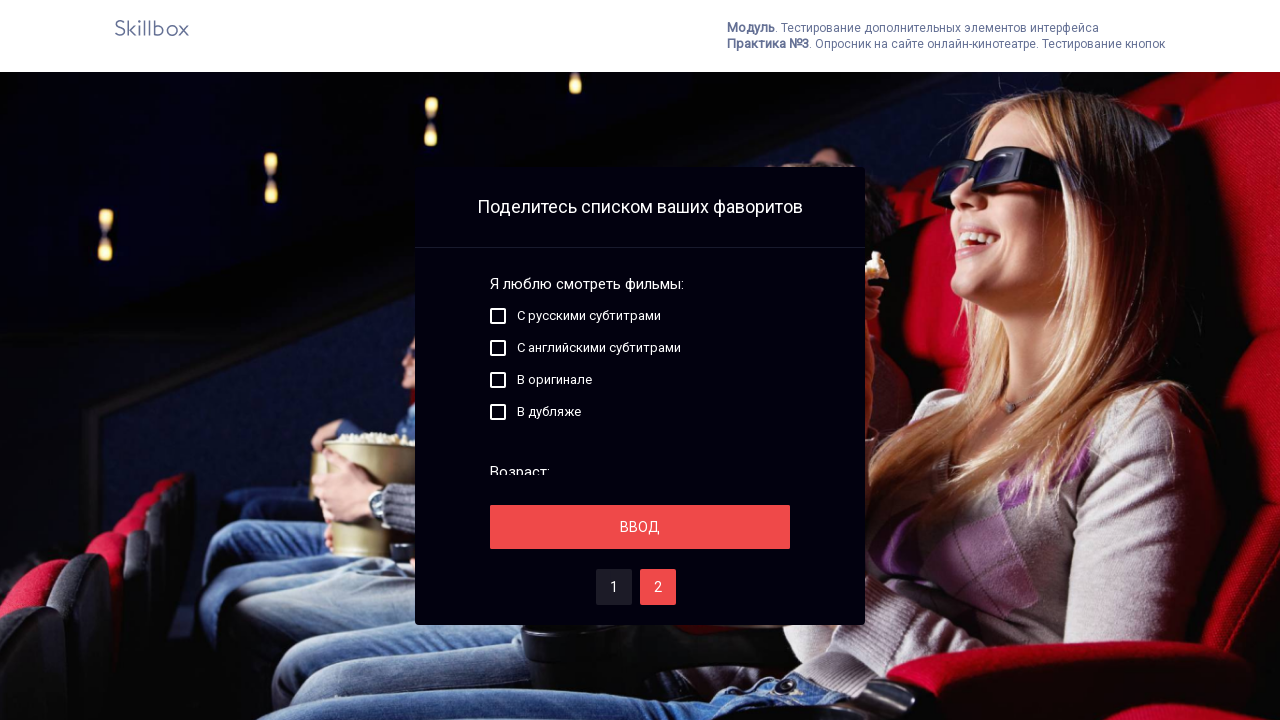

Verified that exactly 4 checkboxes are present
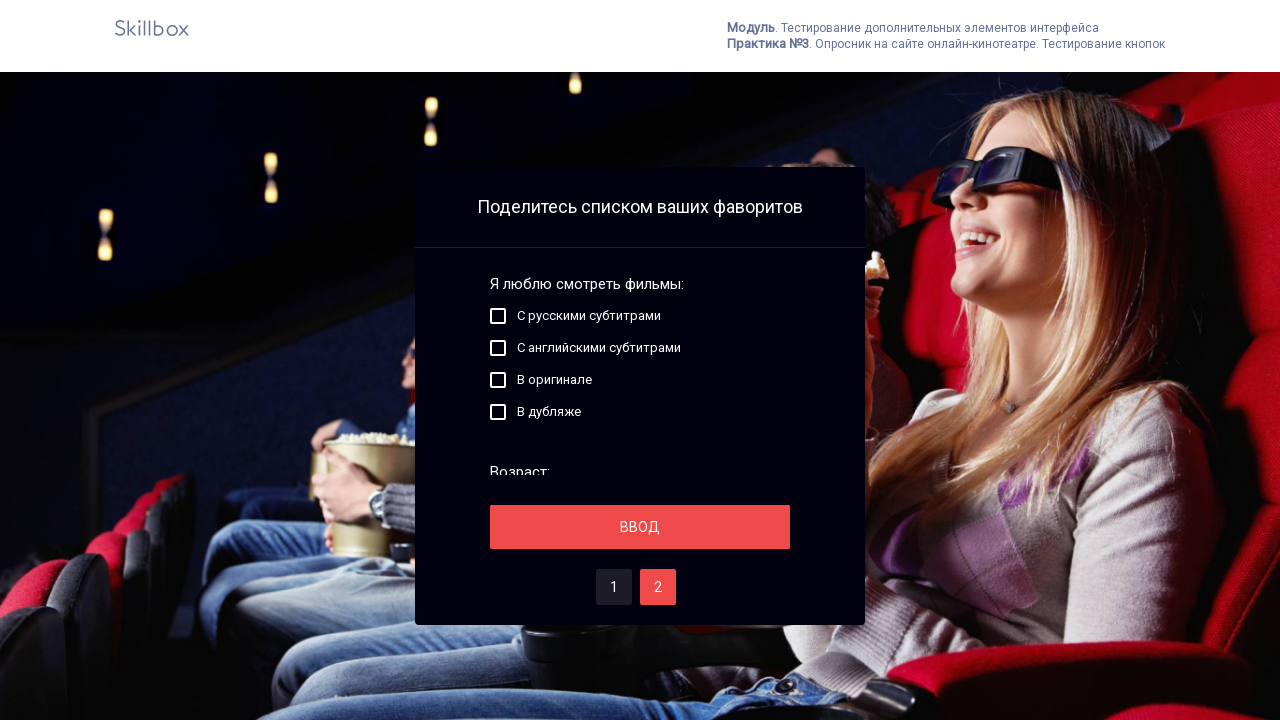

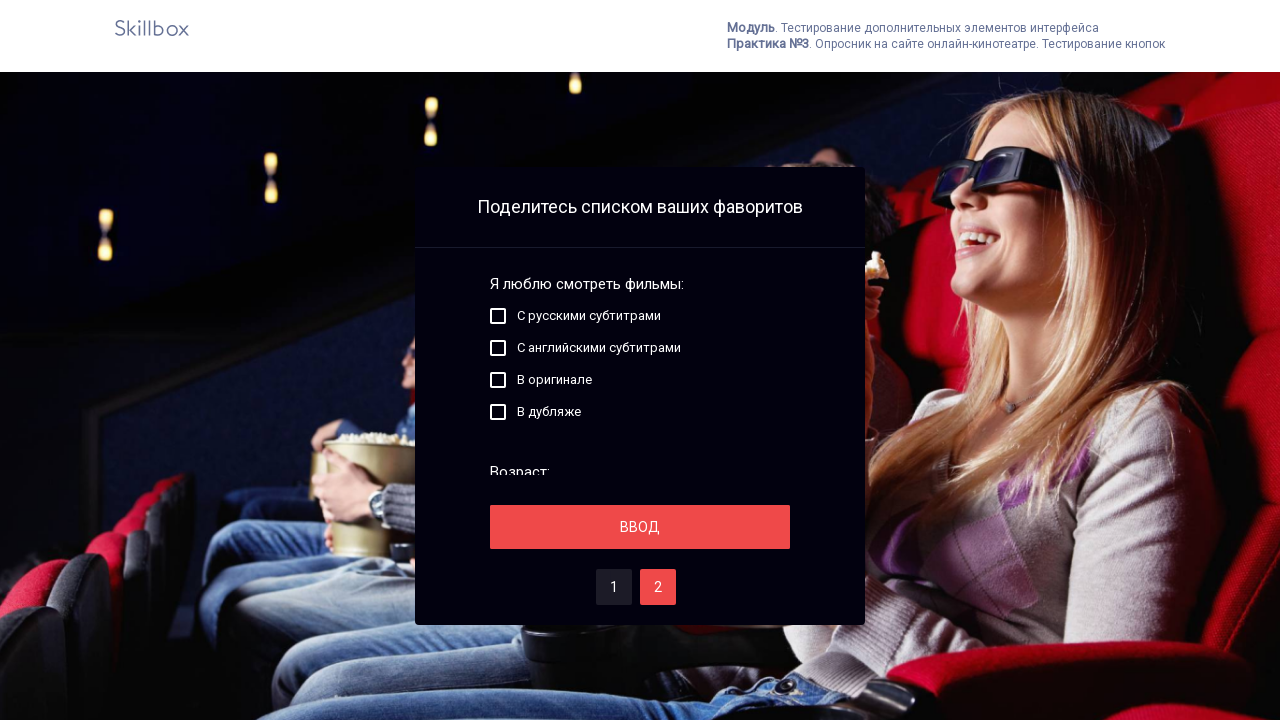